Tests the Playwright documentation website by clicking on Docs link, then switching the programming language from Node.js to Java using the dropdown menu, and verifying the Java button is visible.

Starting URL: https://playwright.dev/

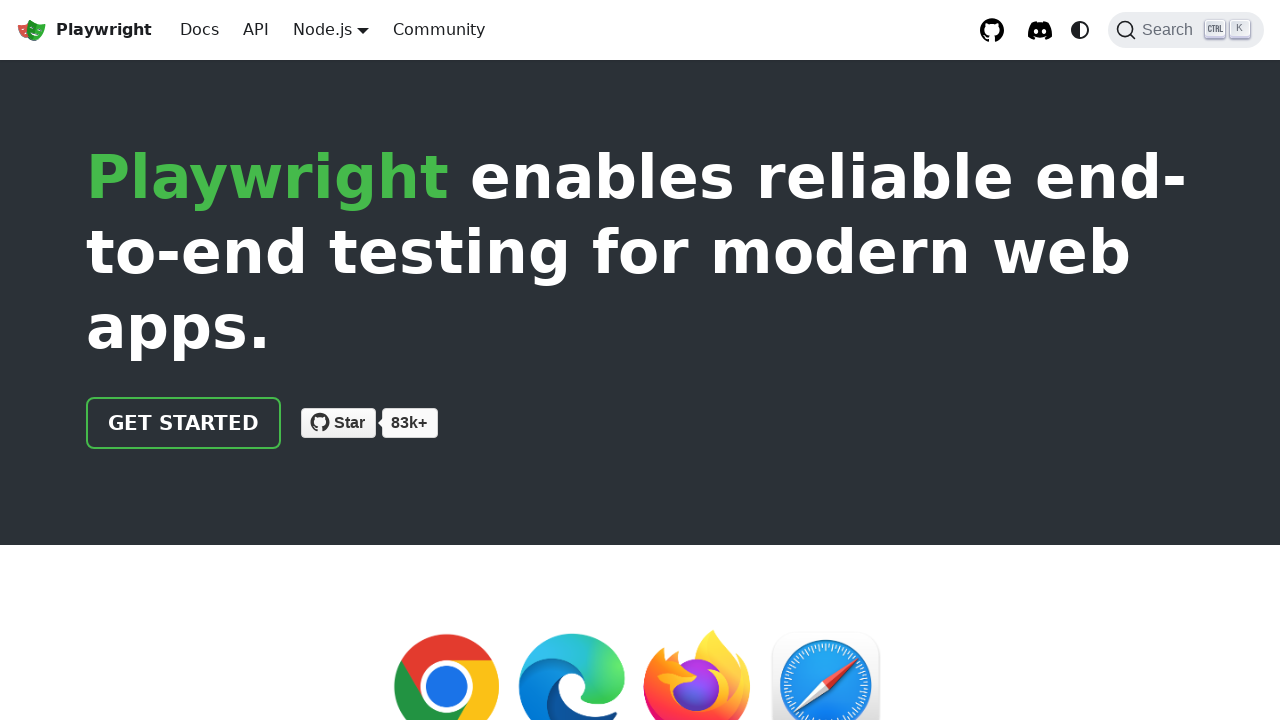

Clicked on Docs link at (200, 30) on internal:text="Docs"i
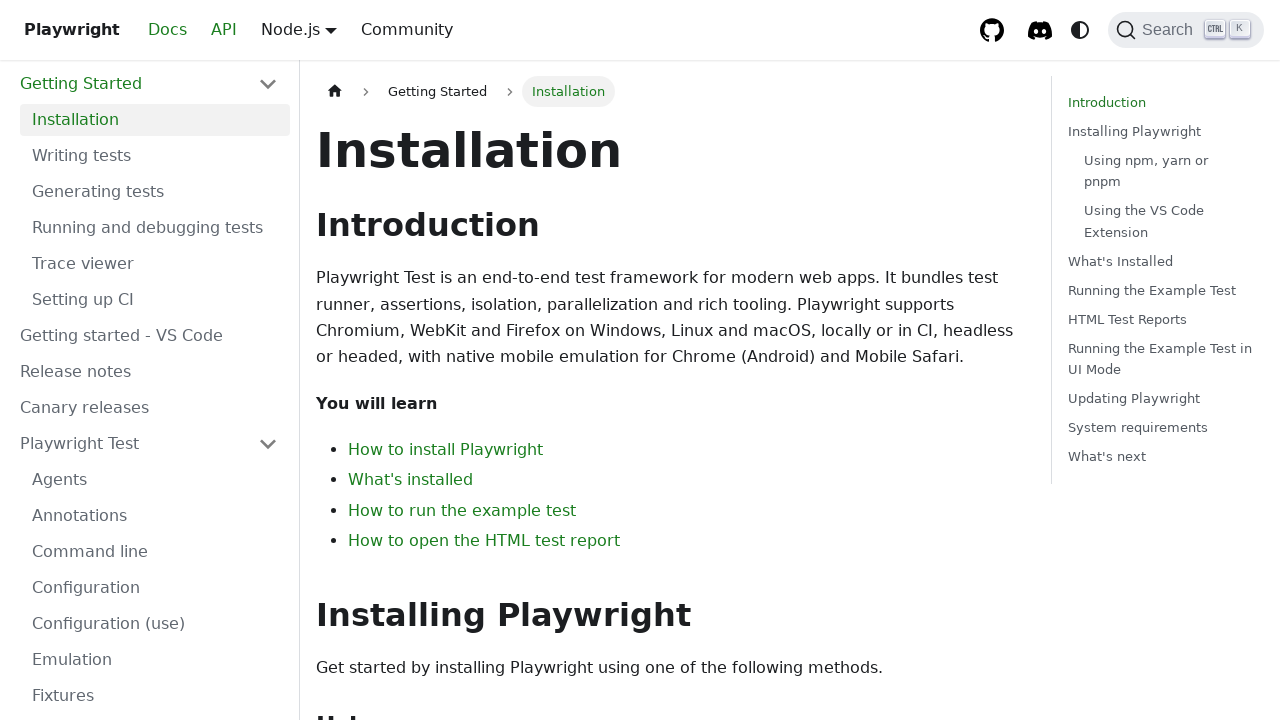

Navigated to Playwright docs page
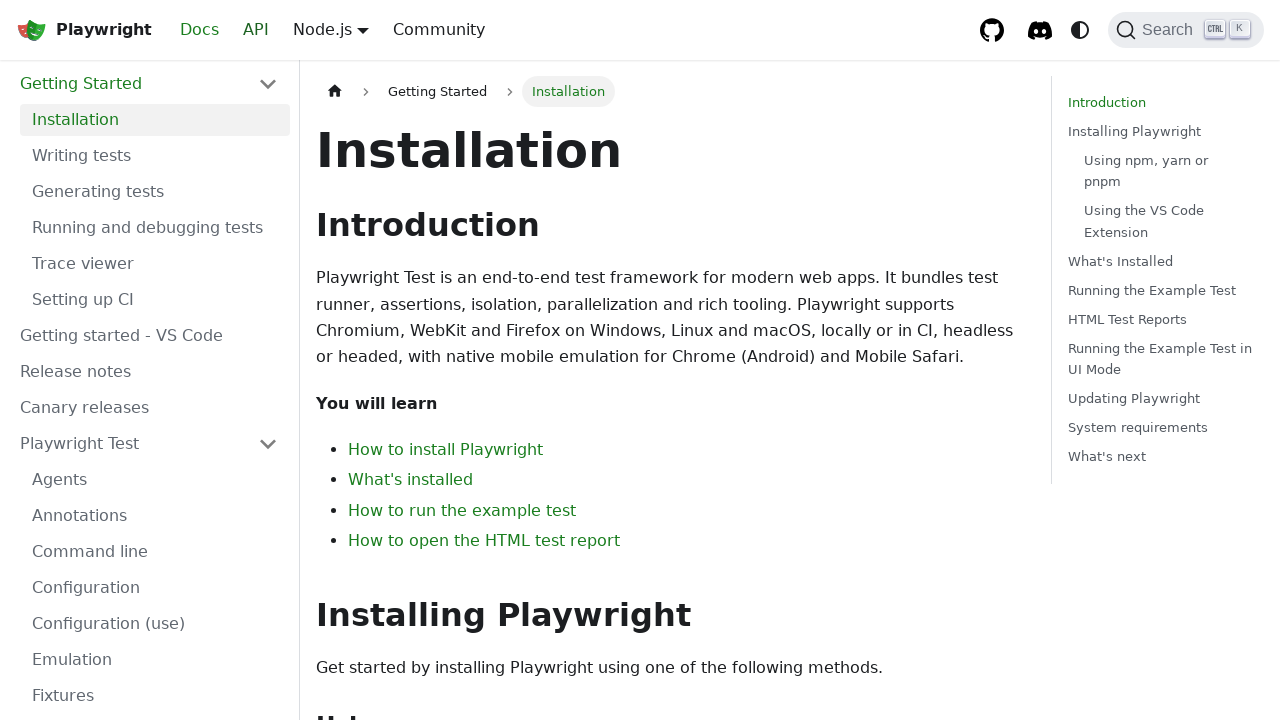

Clicked on Node.js button to open language dropdown at (322, 29) on internal:role=button[name="Node.js"i]
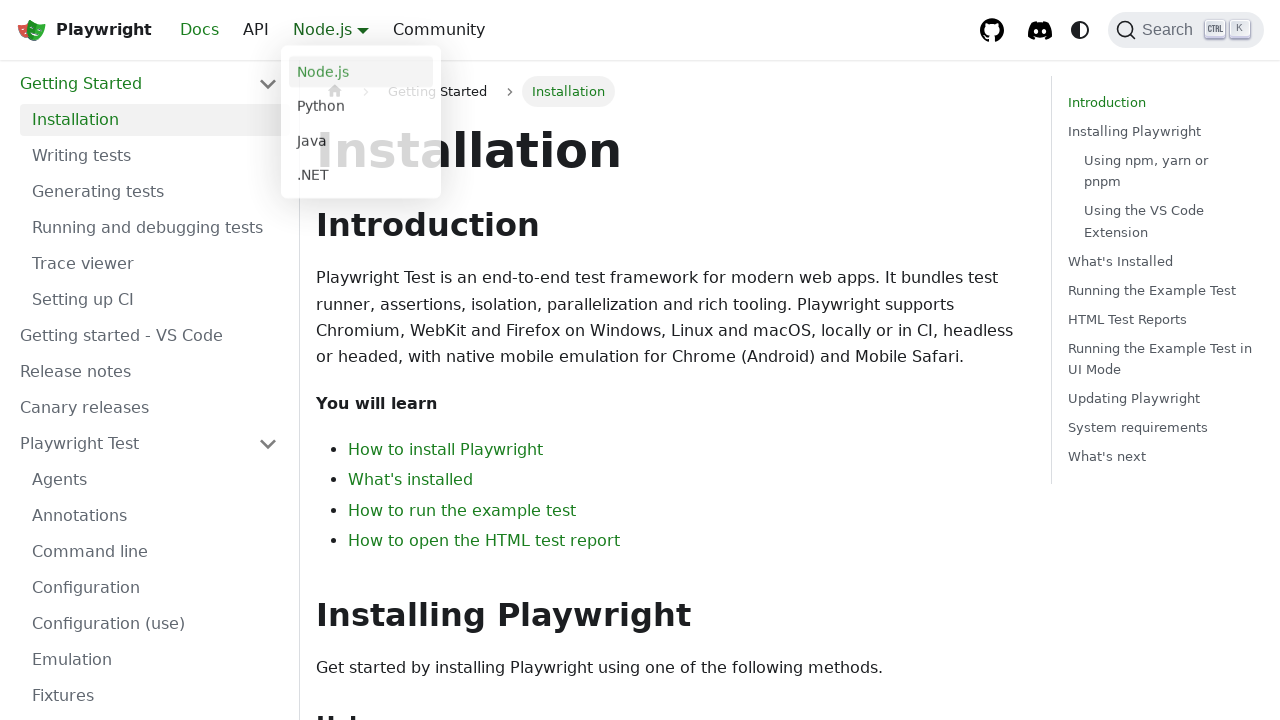

Dropdown menu appeared
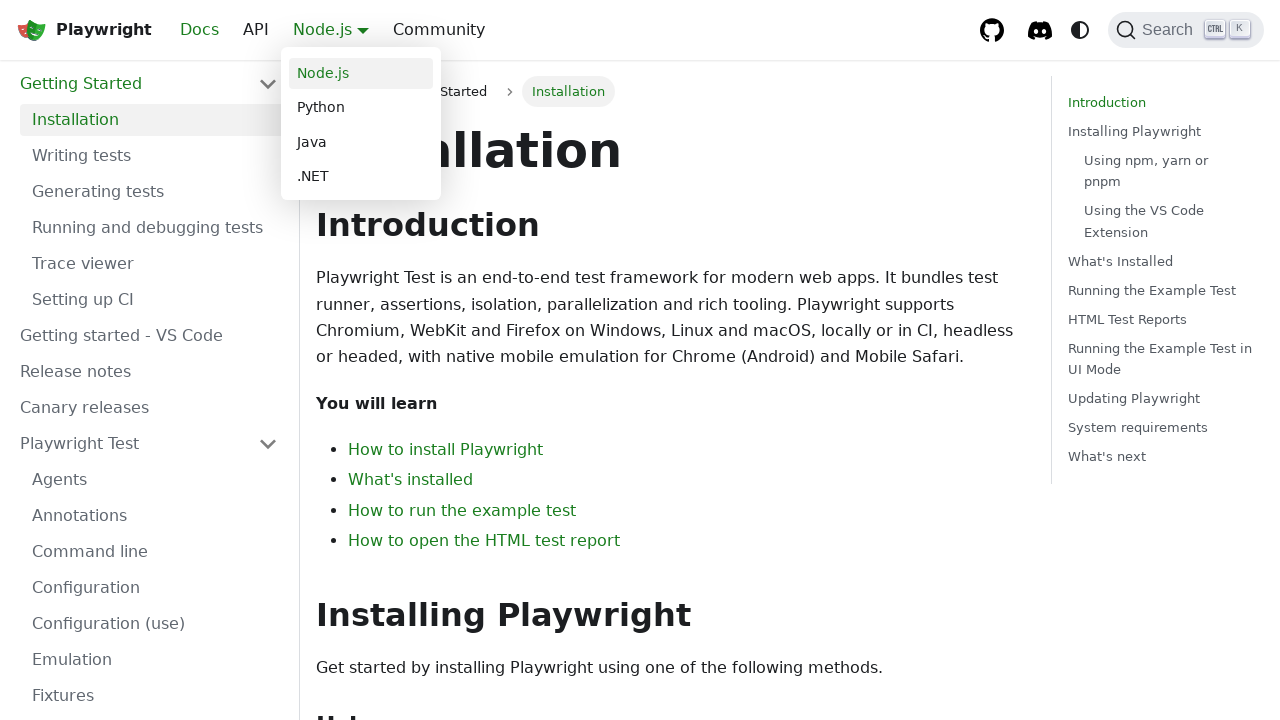

Selected Java from language dropdown at (361, 142) on xpath=//*[@class='dropdown__menu']/child::li >> nth=2
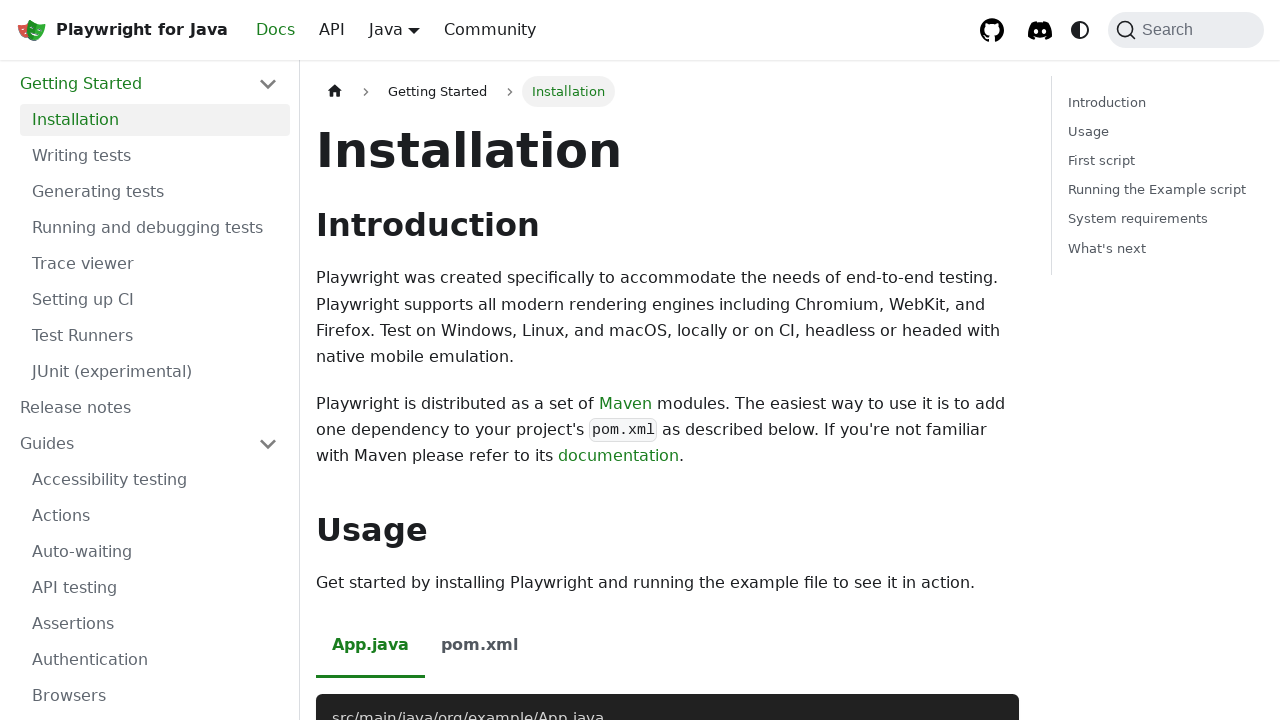

Verified Java button is visible after language switch
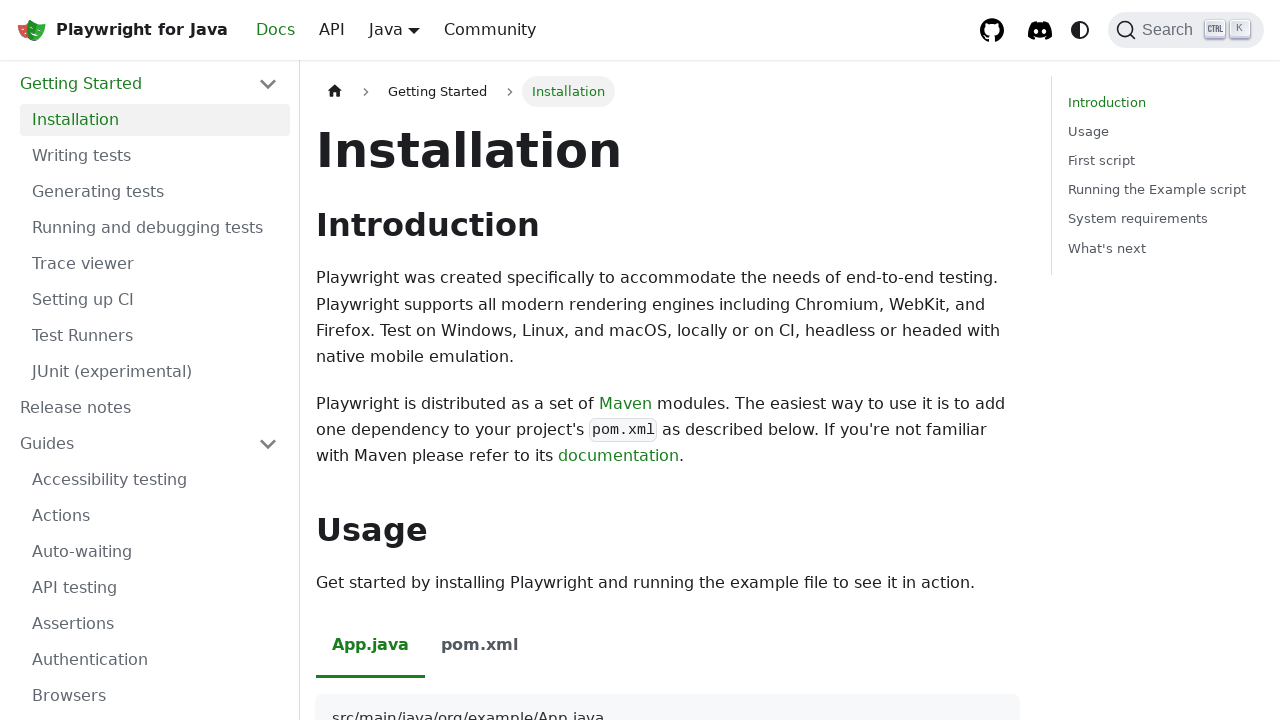

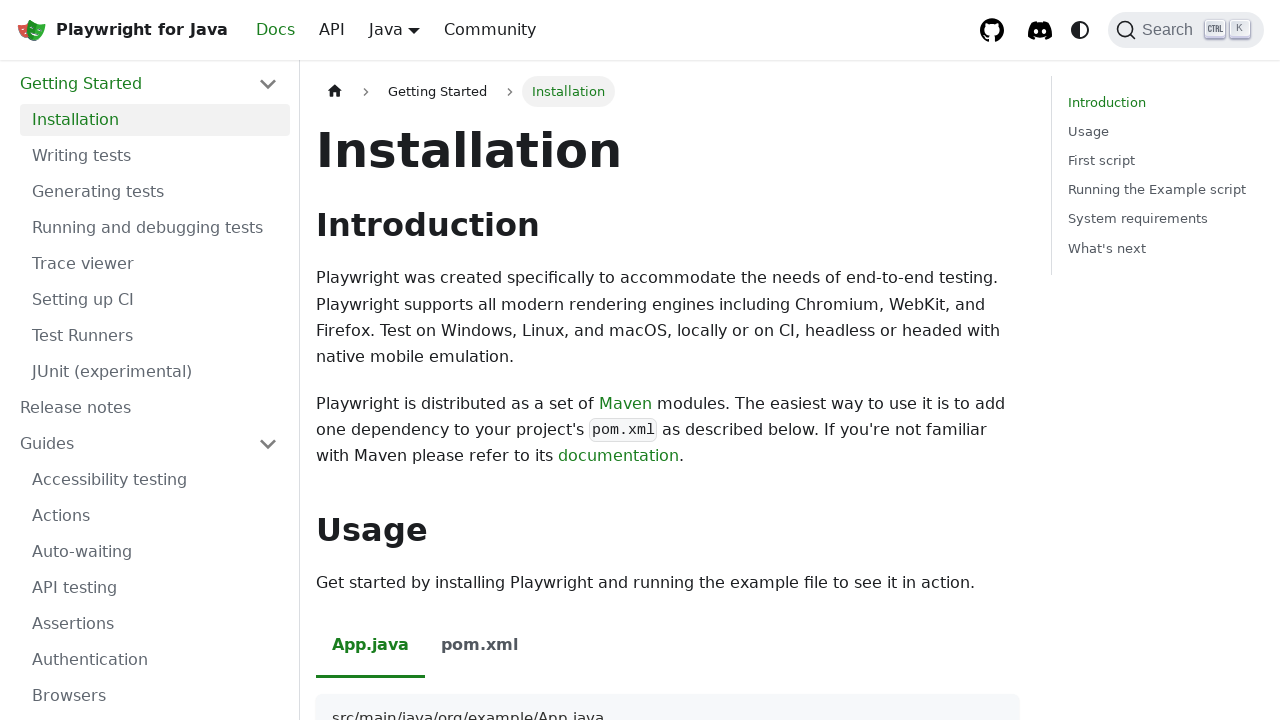